Tests drag and drop functionality on jQuery UI demo page by dragging an element and dropping it into a target area

Starting URL: https://jqueryui.com/droppable/

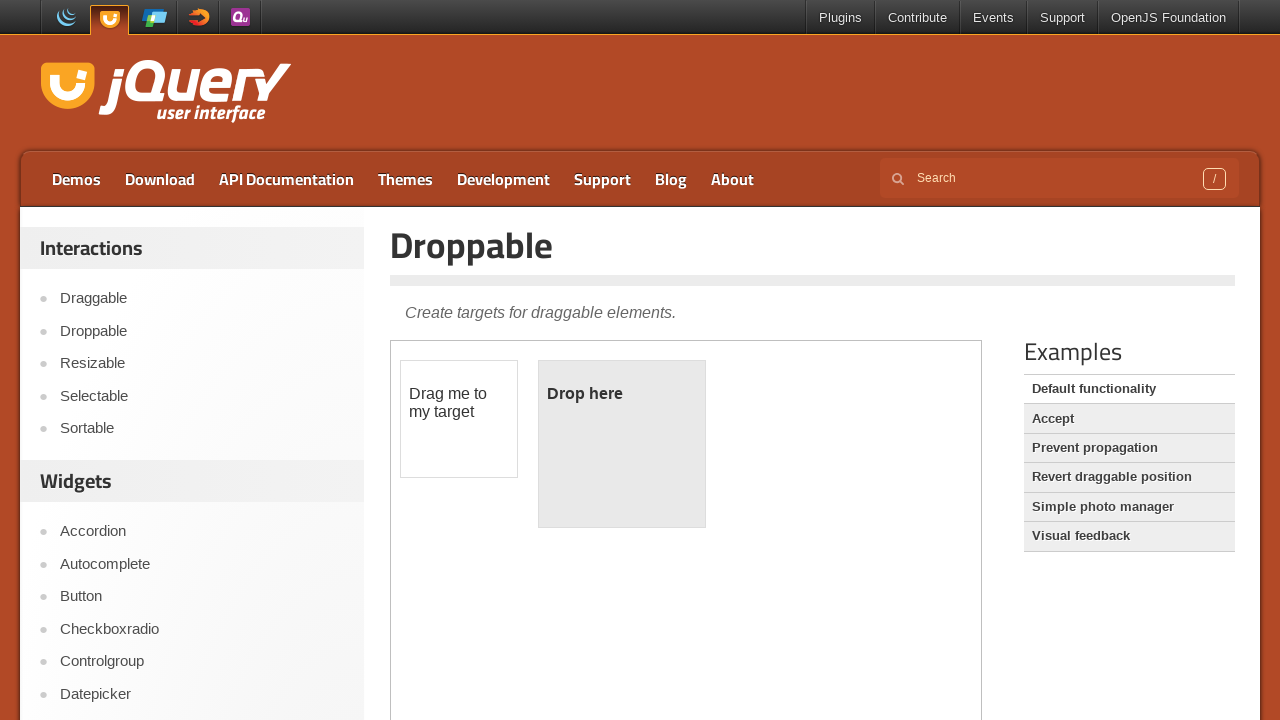

Located demo iframe for drag and drop test
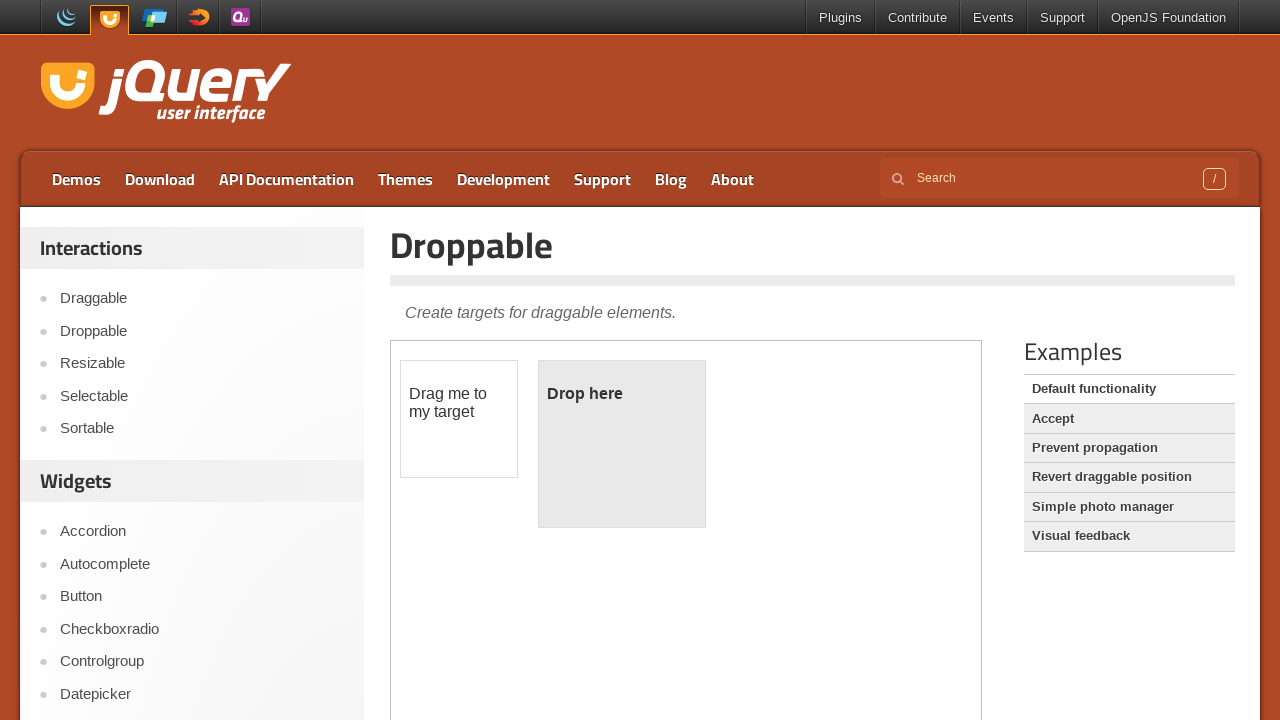

Located draggable element with id 'draggable'
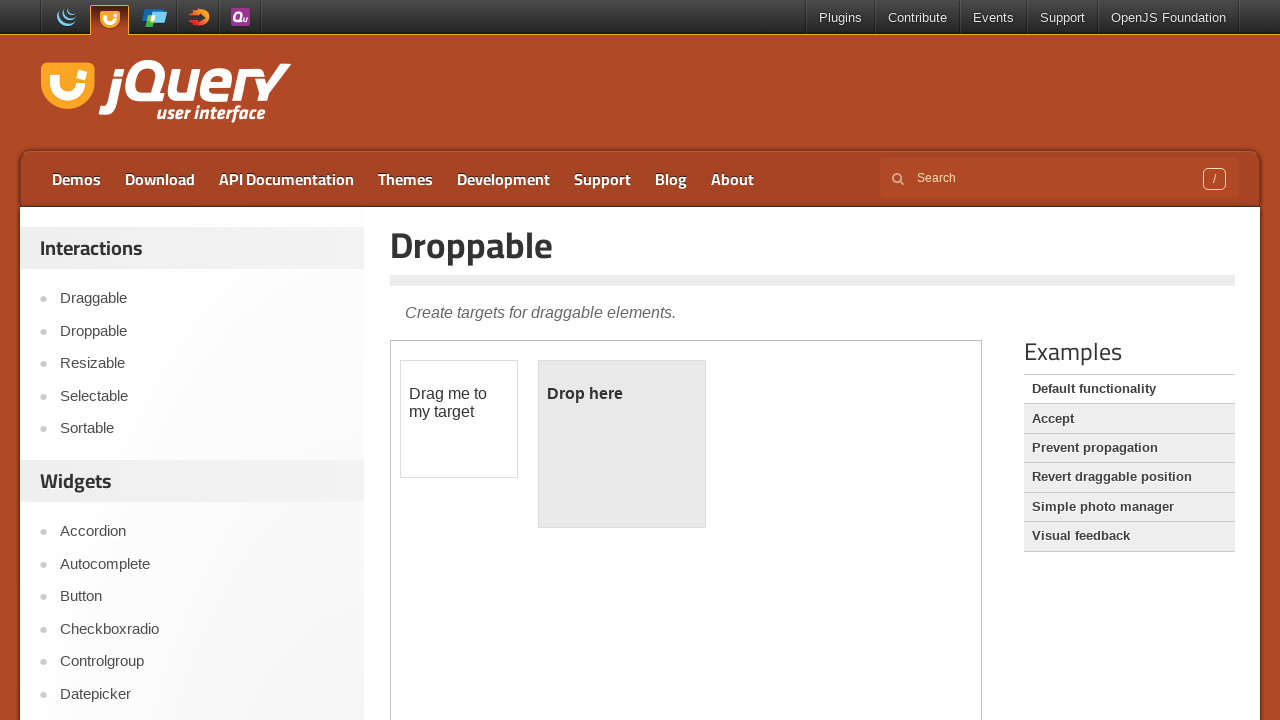

Located droppable target element with id 'droppable'
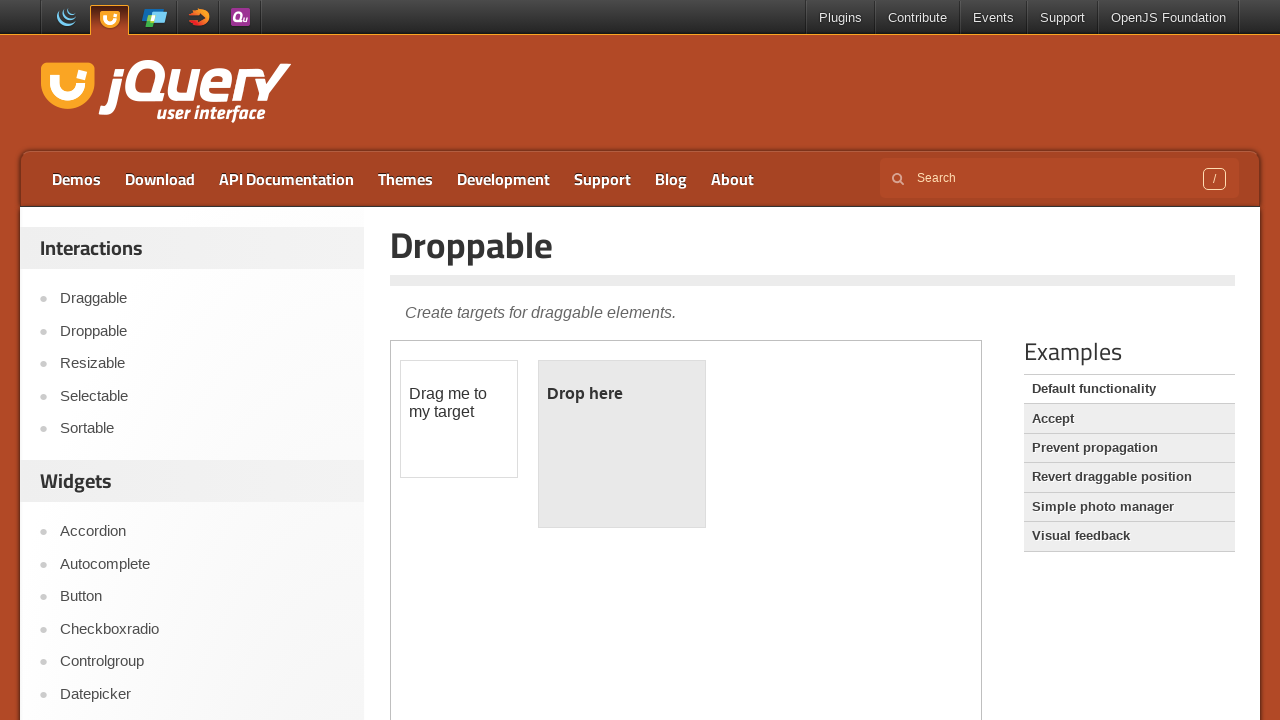

Dragged draggable element and dropped it into droppable target area at (622, 444)
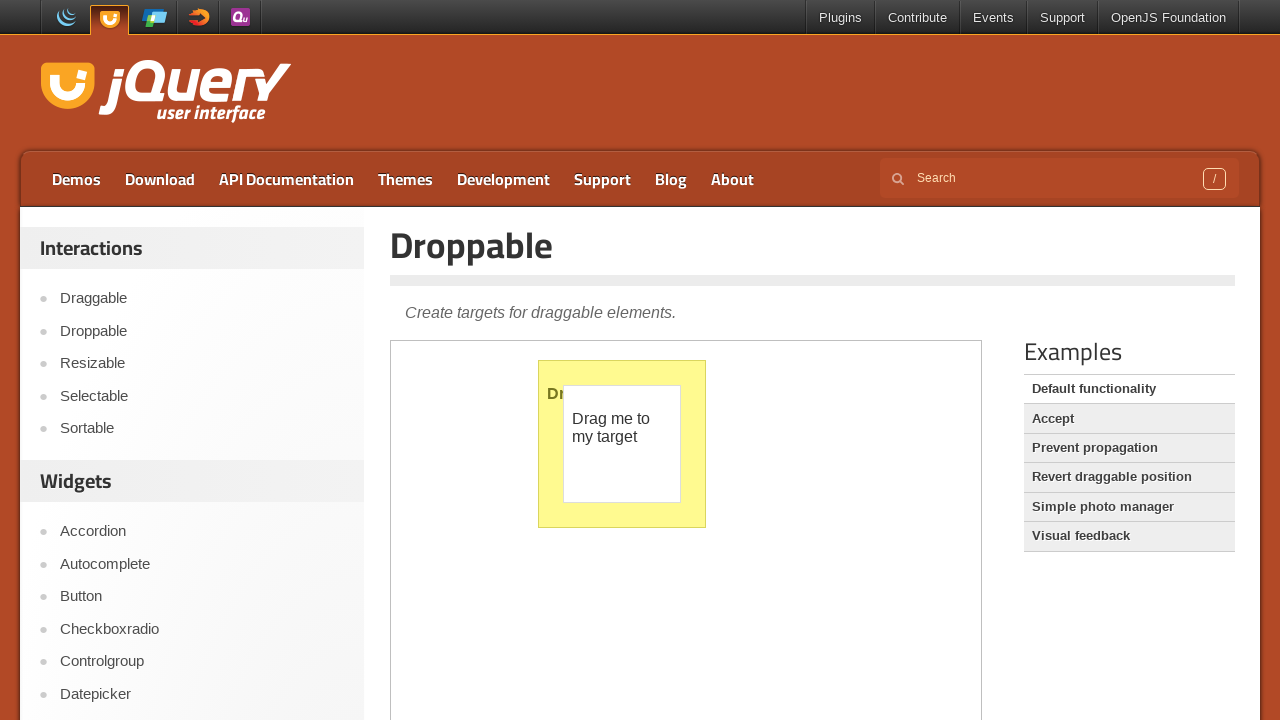

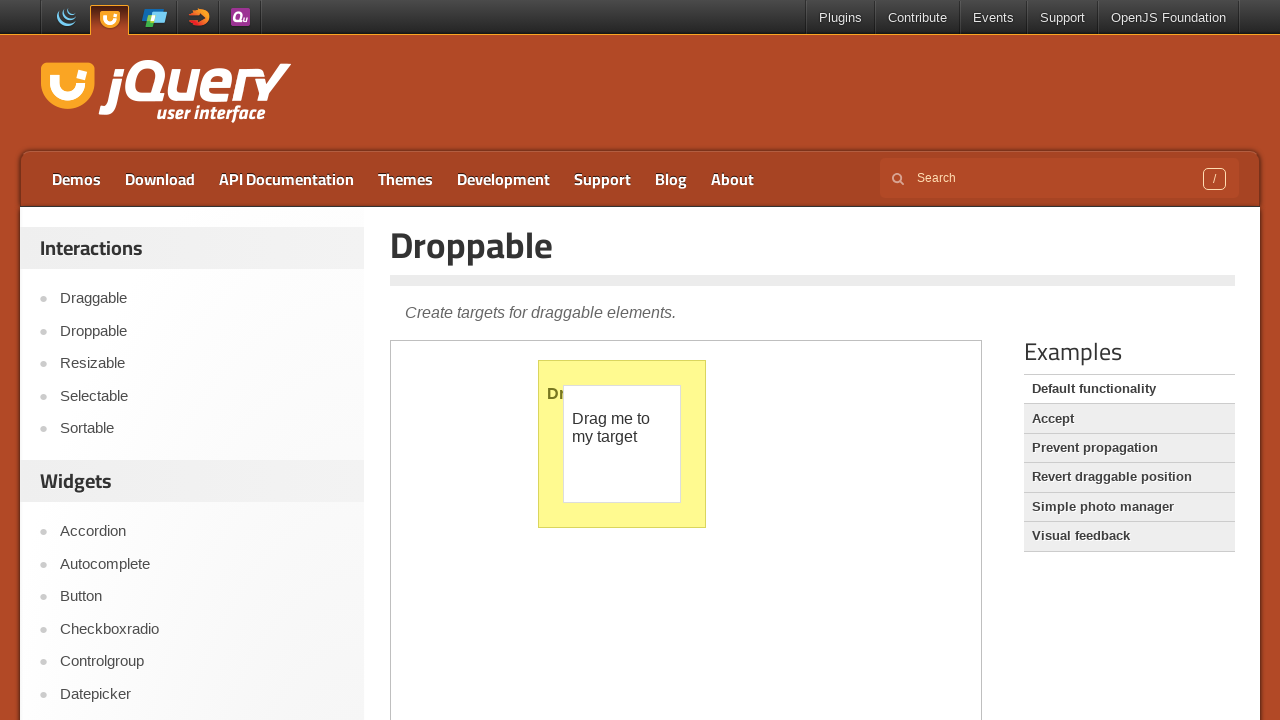